Tests the delete customer functionality in bank manager module by deleting a customer from the list

Starting URL: https://www.globalsqa.com/angularJs-protractor/BankingProject/#/login

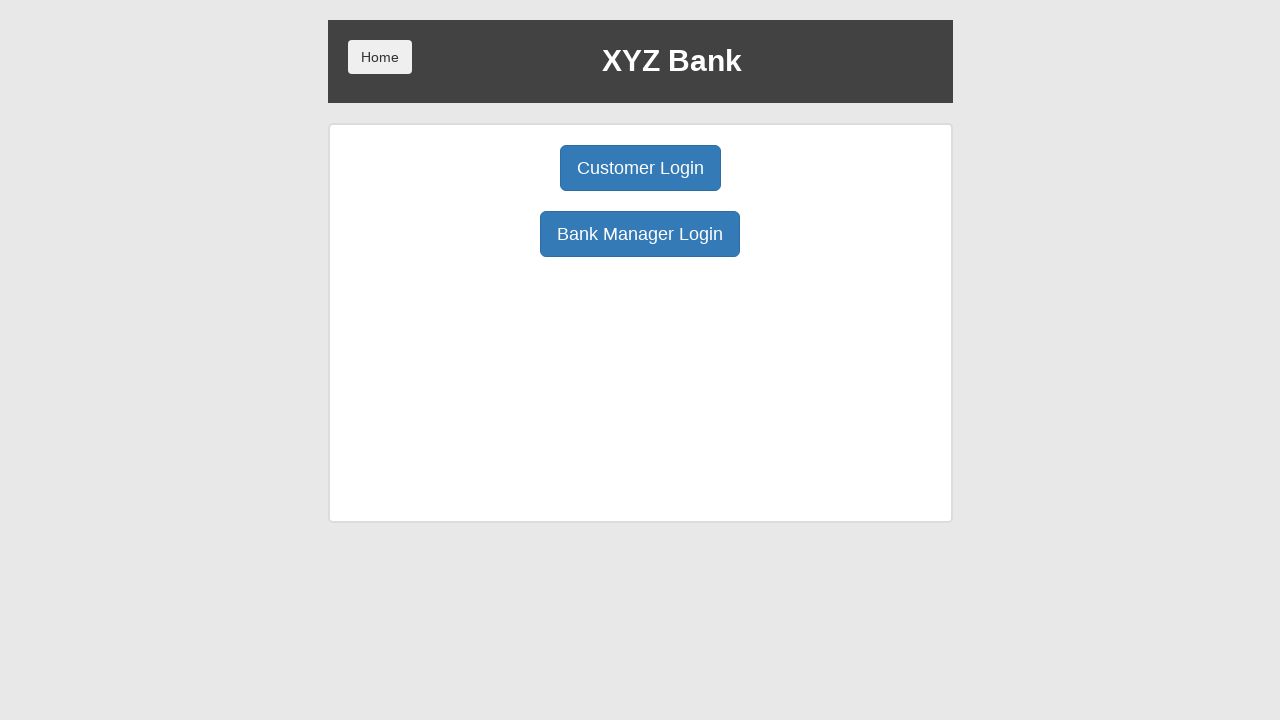

Clicked Bank Manager Login button at (640, 234) on button:has-text('Bank Manager Login')
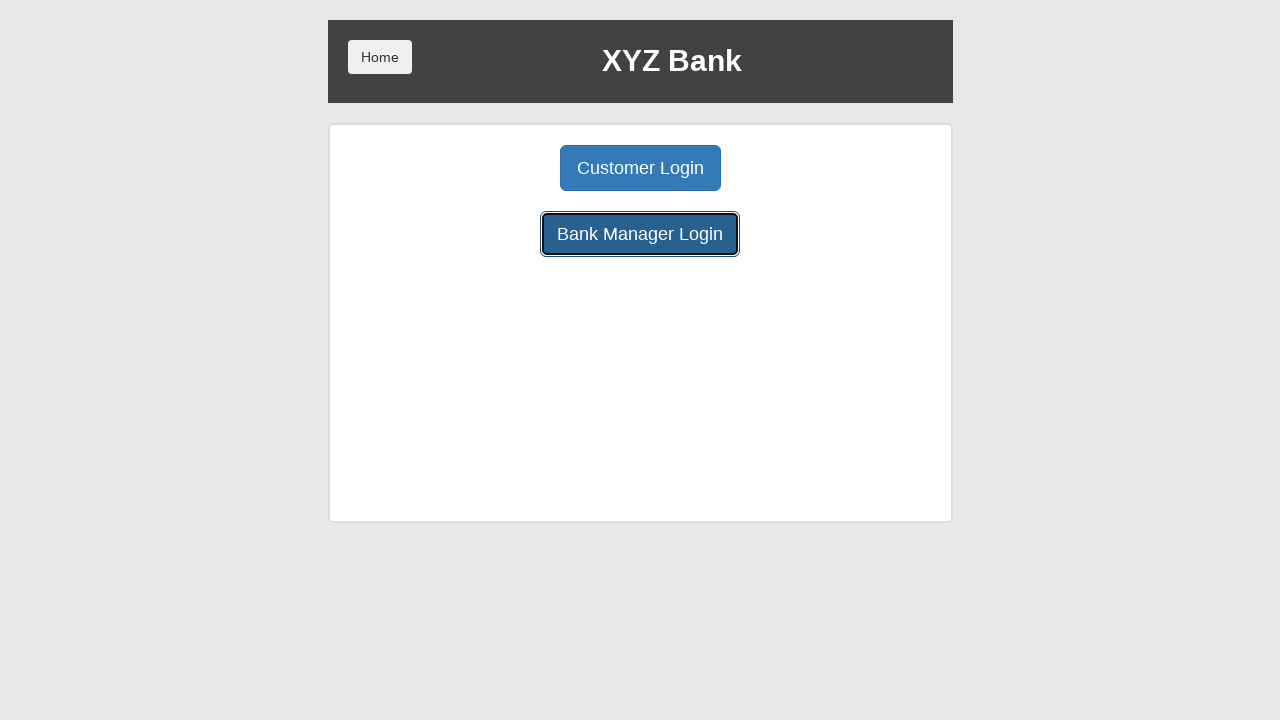

Clicked Customers tab at (792, 168) on button[ng-class='btnClass3']
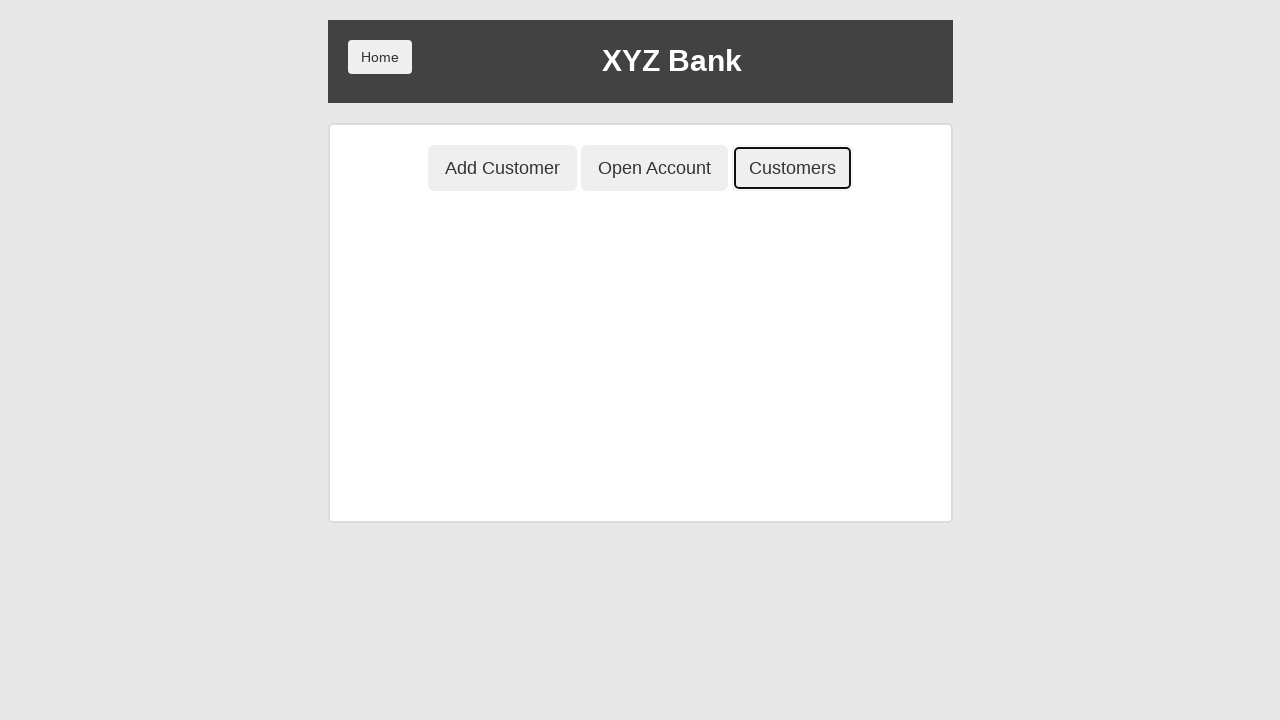

Customer list loaded
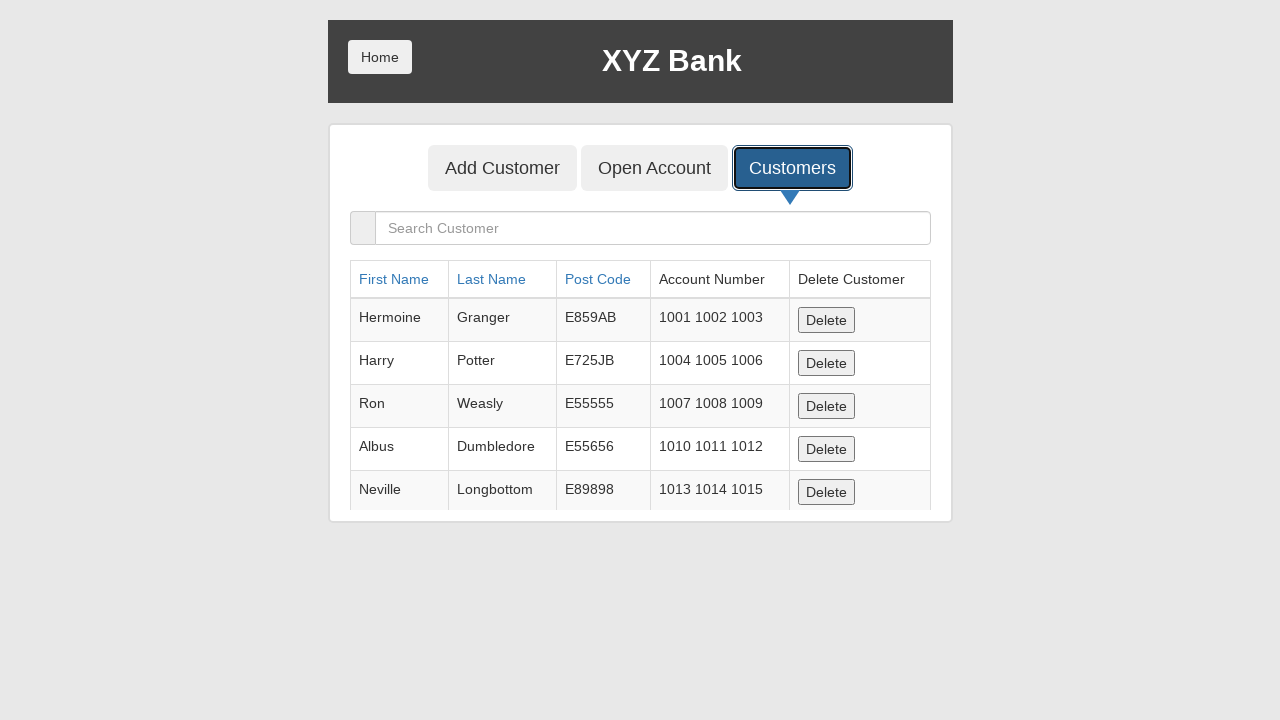

Clicked Delete button for first customer in the list at (826, 320) on table.table tbody tr:first-child button:has-text('Delete')
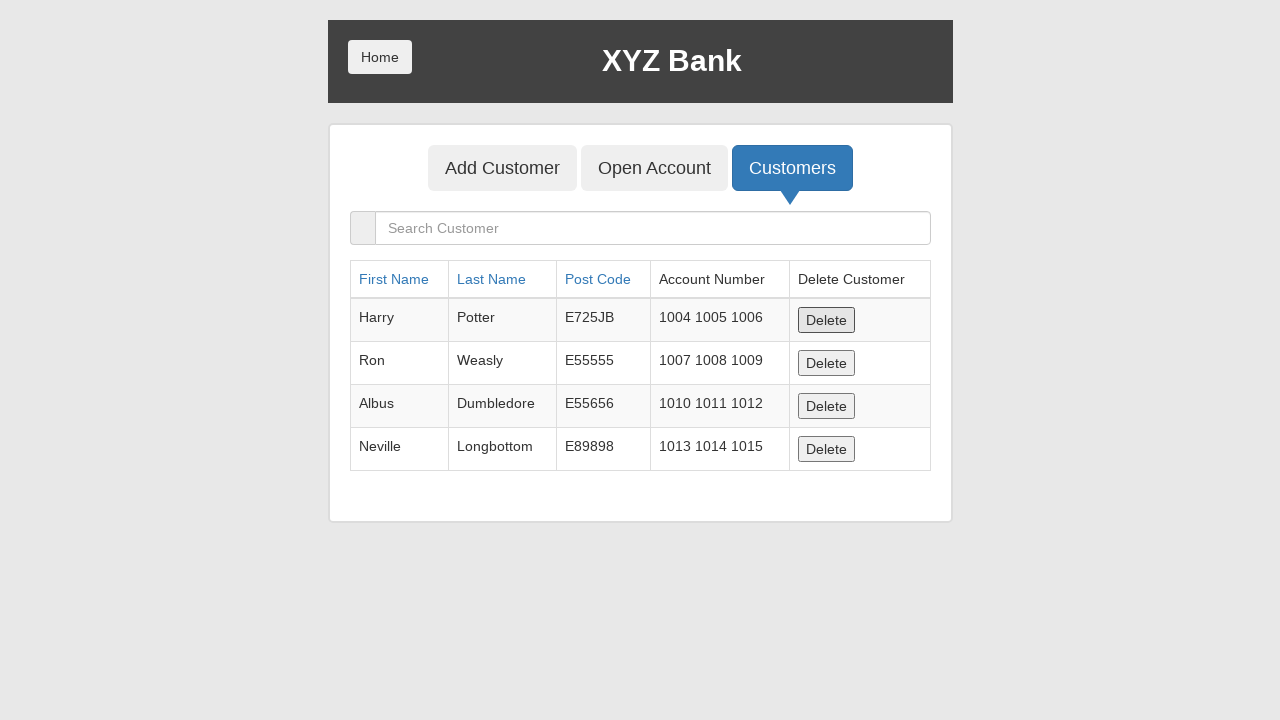

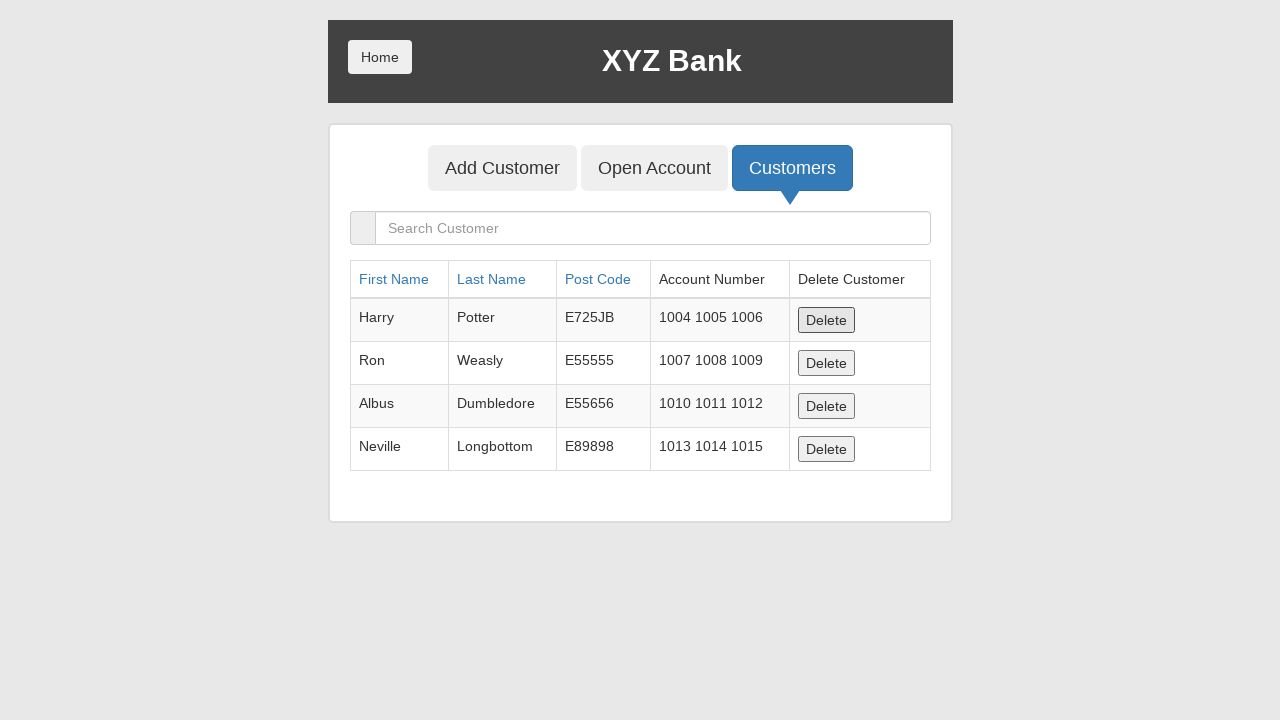